Opens W3Schools website and performs a Control+Click action to open a link in a new tab, then switches to the newly opened tab

Starting URL: https://www.w3schools.com/

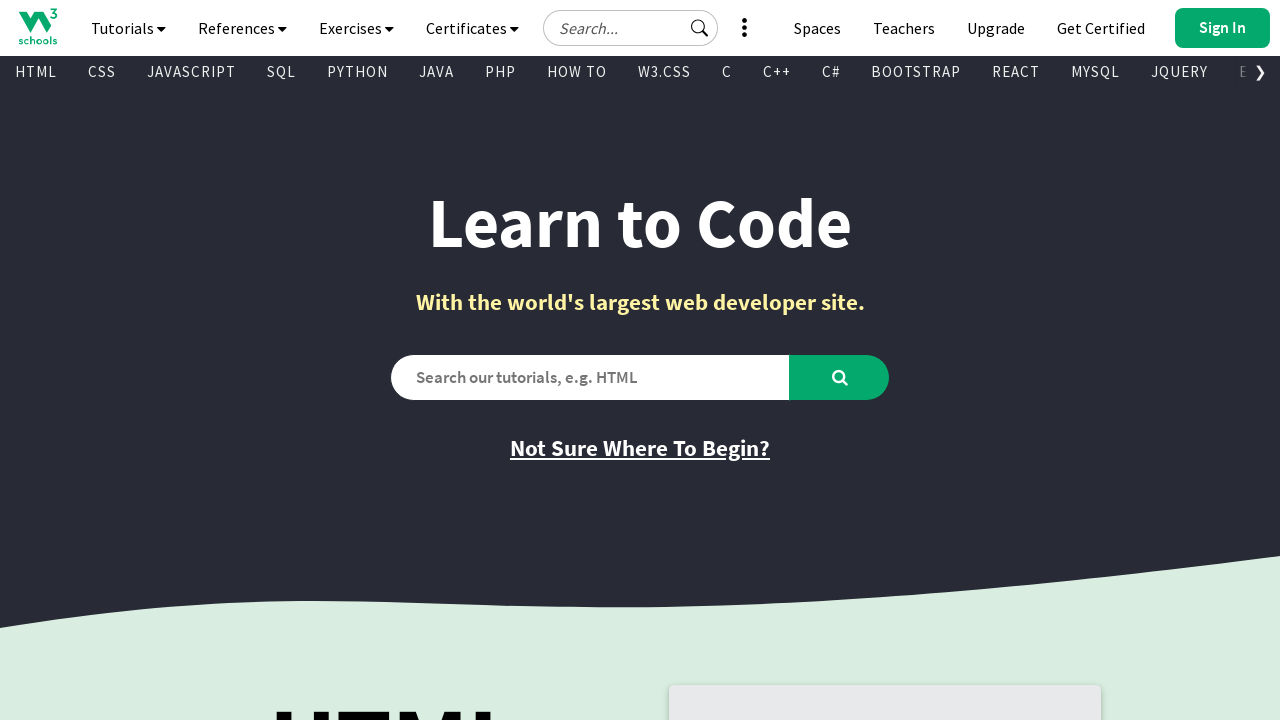

Located link 'Not Sure Where To Begin?'
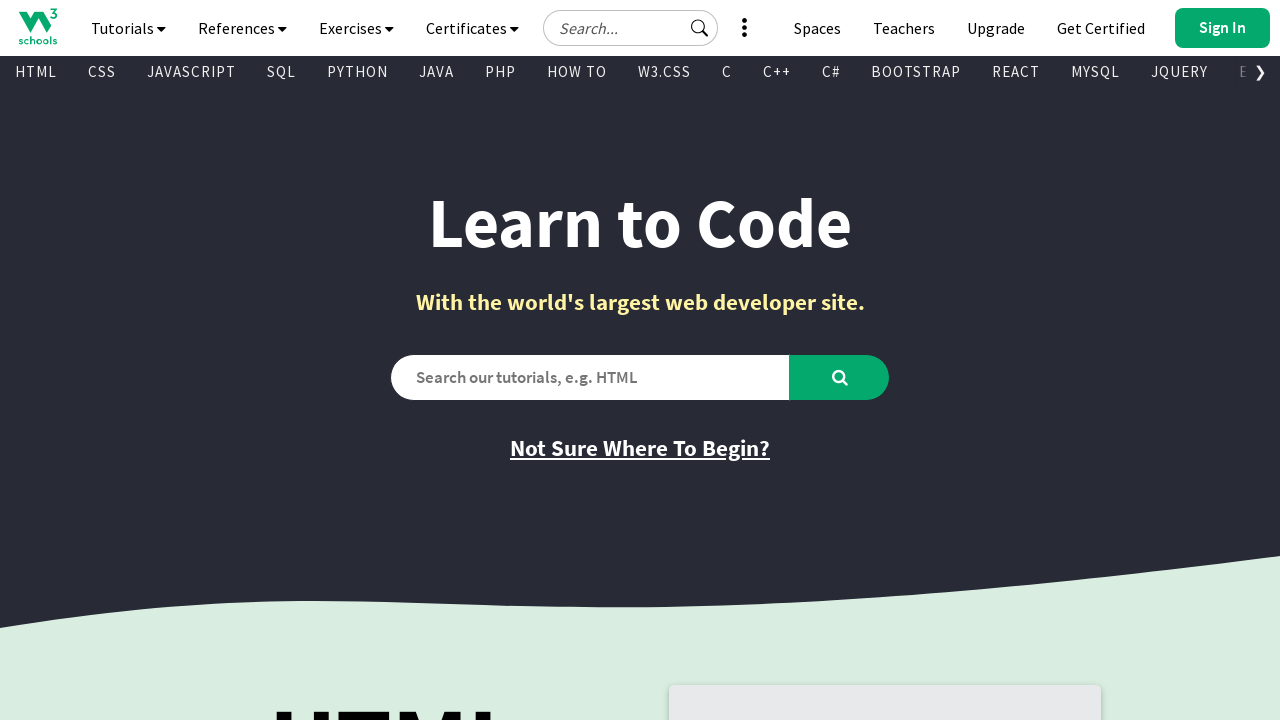

Pressed Control key down
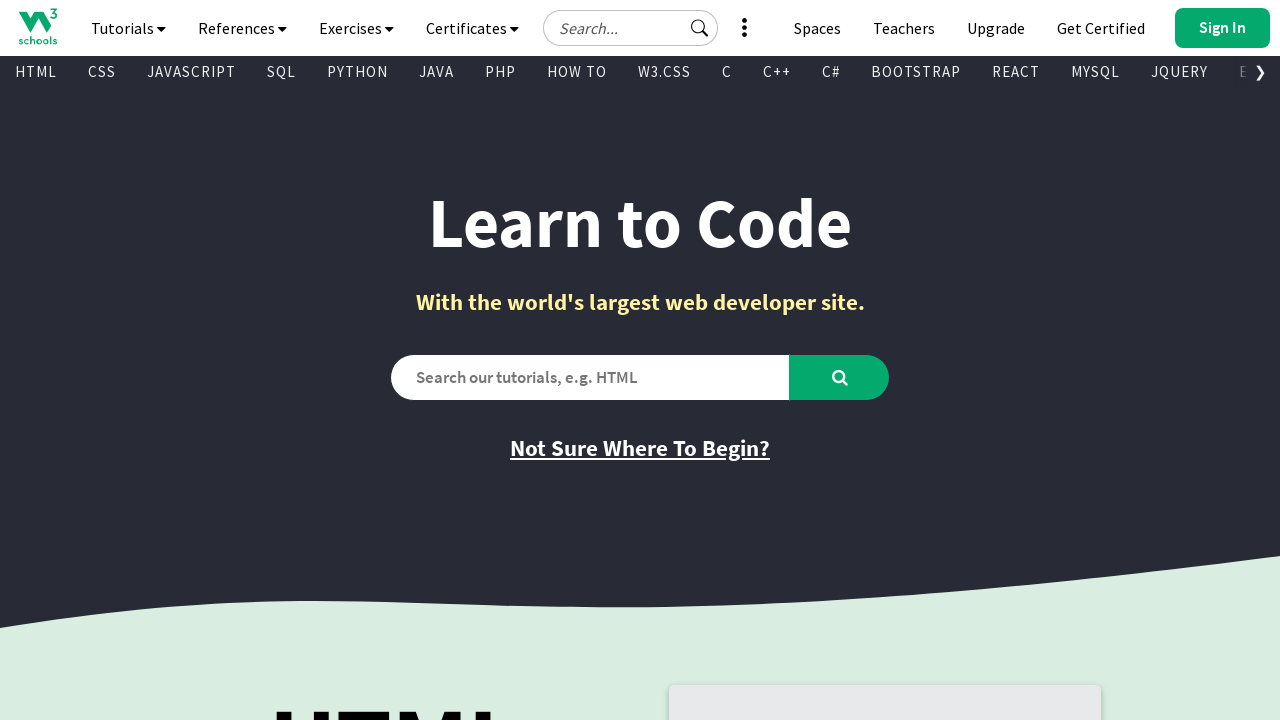

Clicked link while holding Control to open in new tab at (640, 448) on a:has-text('Not Sure Where To Begin?')
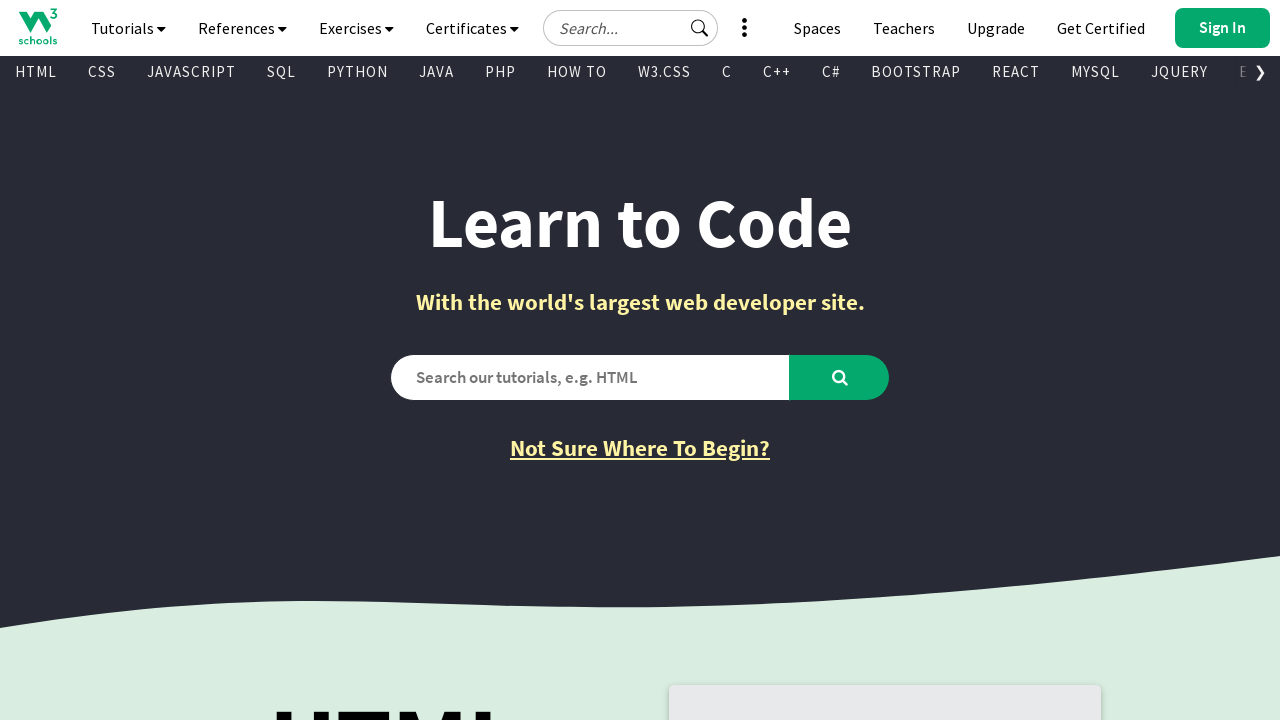

Released Control key
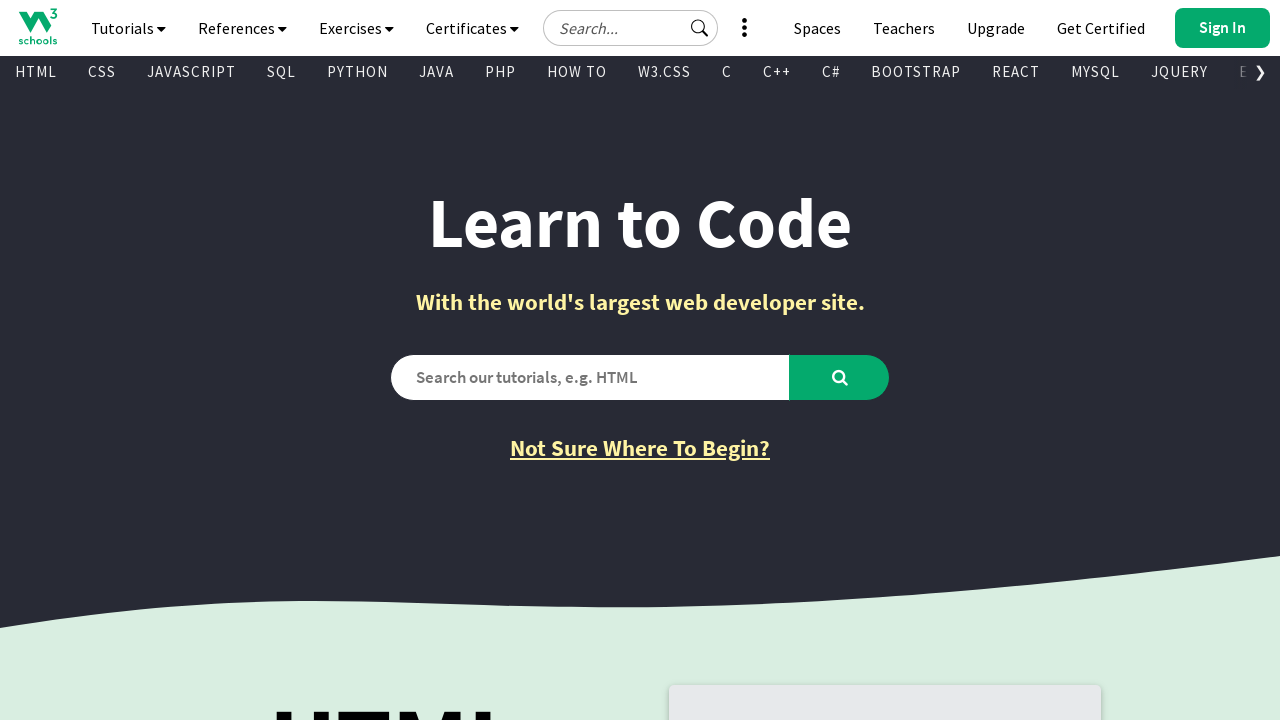

Waited for new tab to load
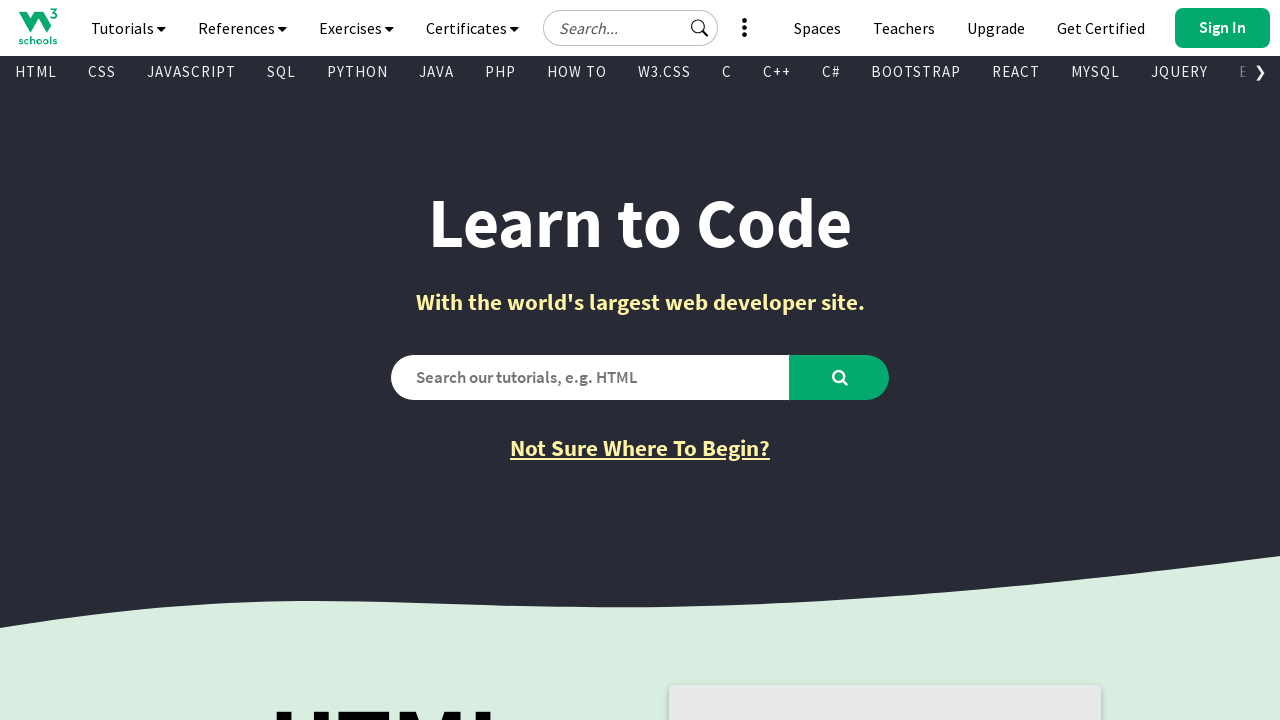

Retrieved newly opened tab
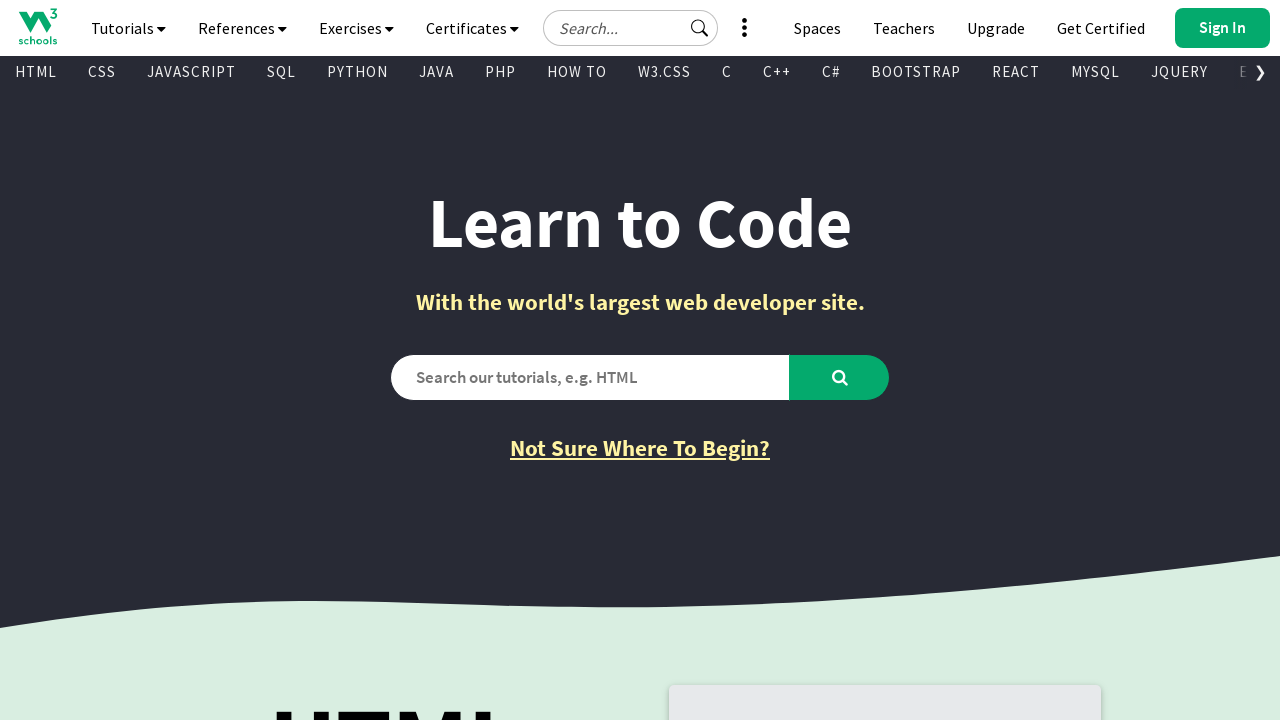

Switched focus to newly opened tab
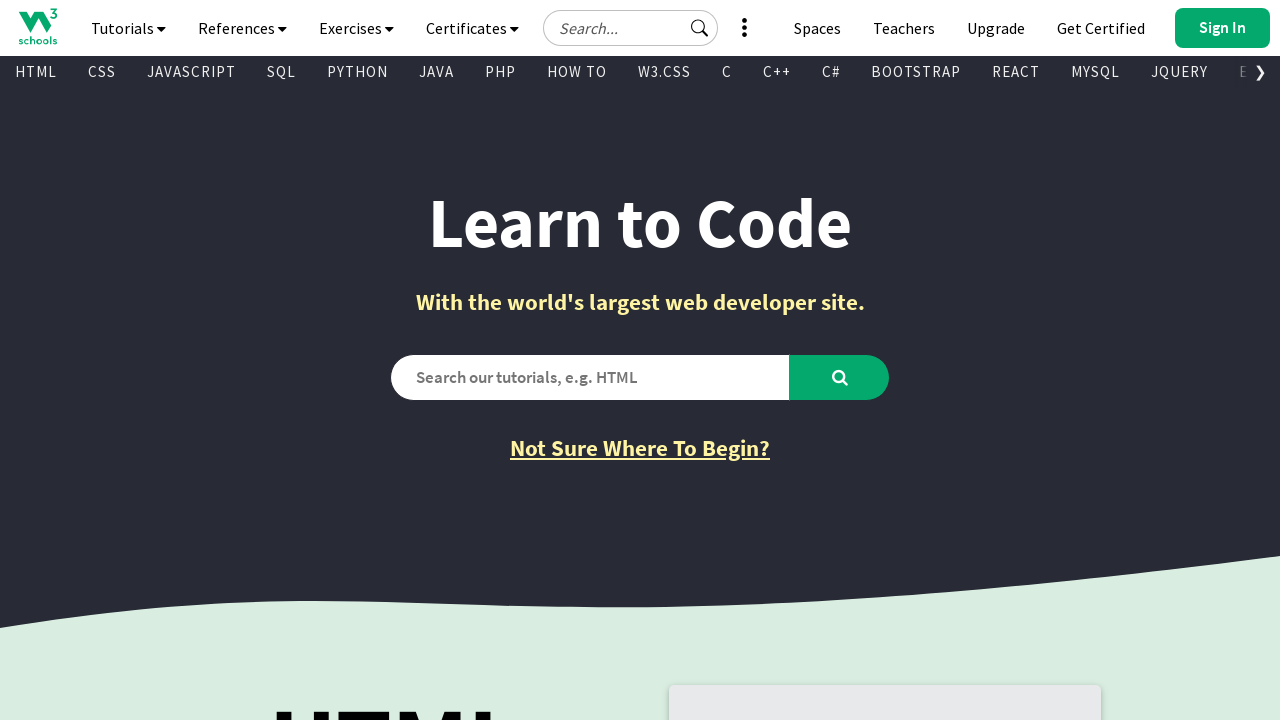

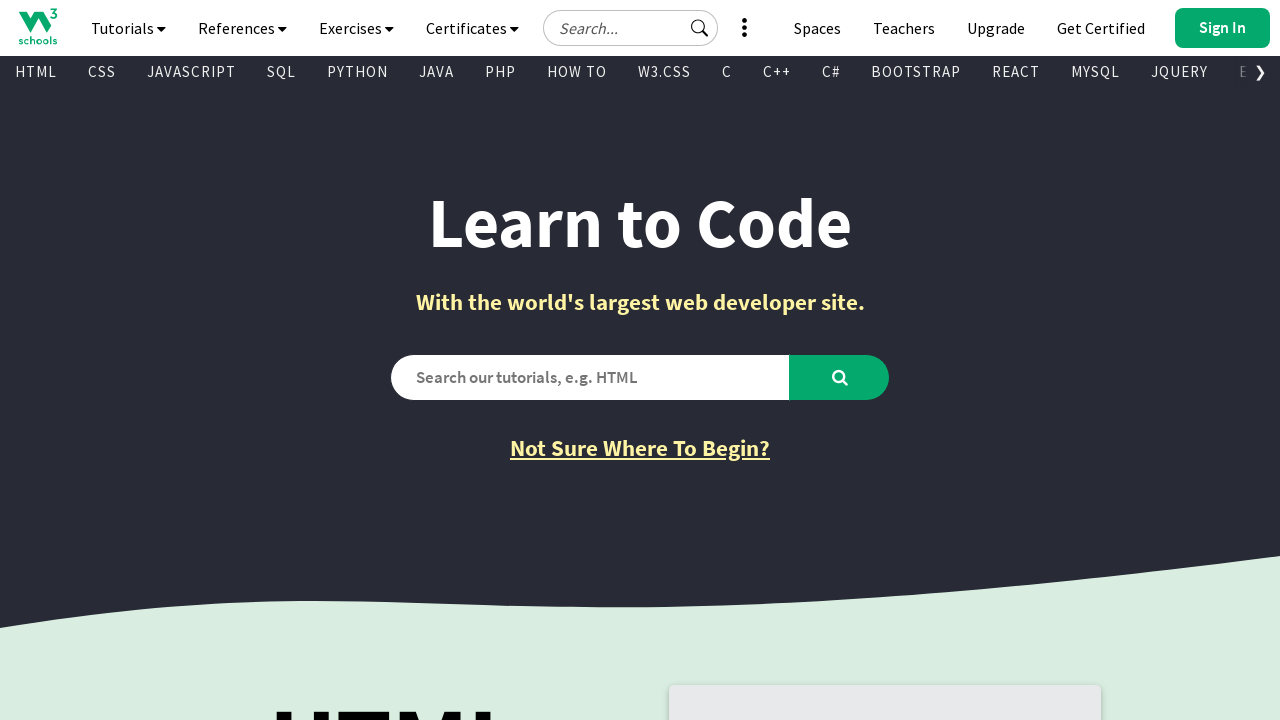